Tests drag and drop functionality on jQuery UI demo page by dragging an element from source to target location

Starting URL: http://jqueryui.com/droppable/

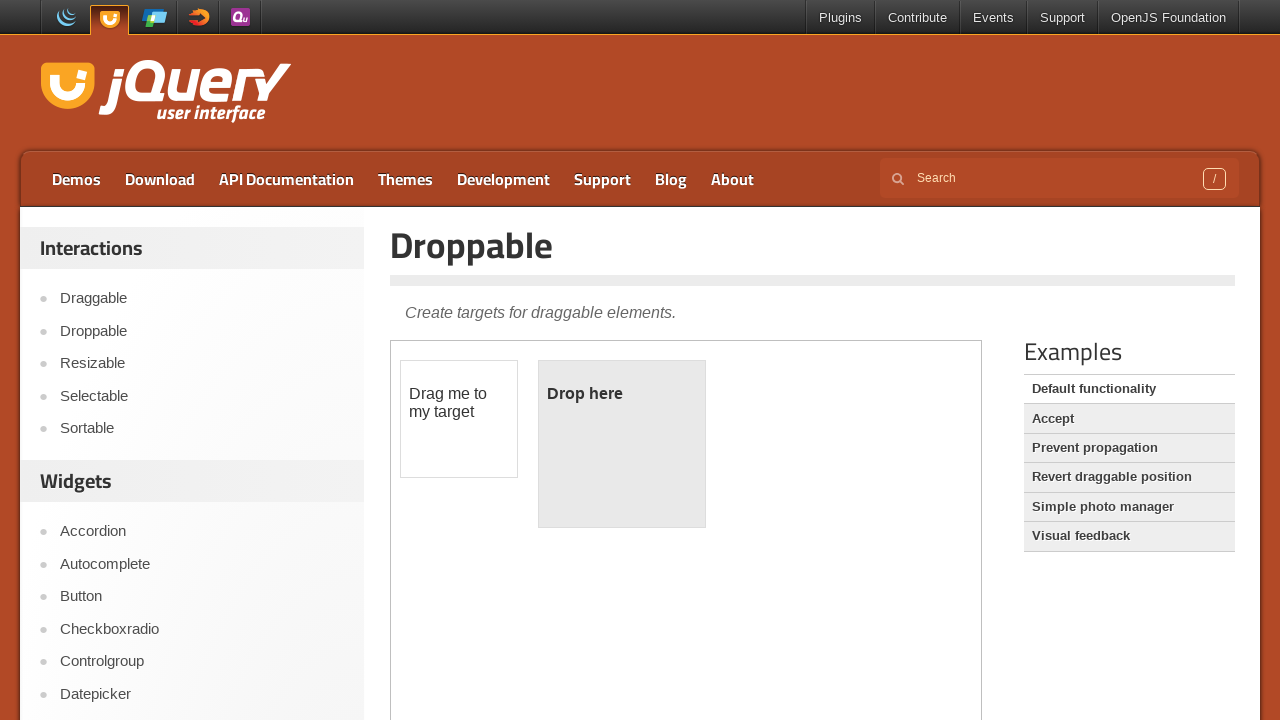

Located the first iframe containing the drag and drop demo
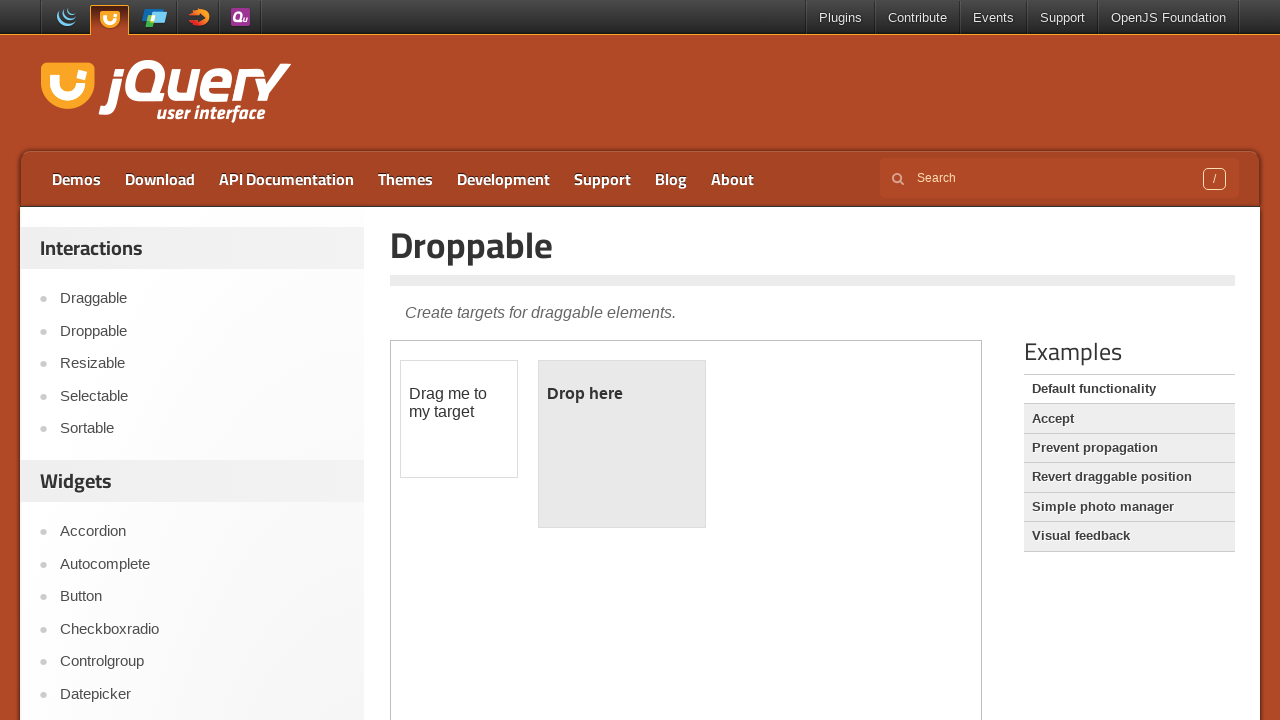

Located the draggable element
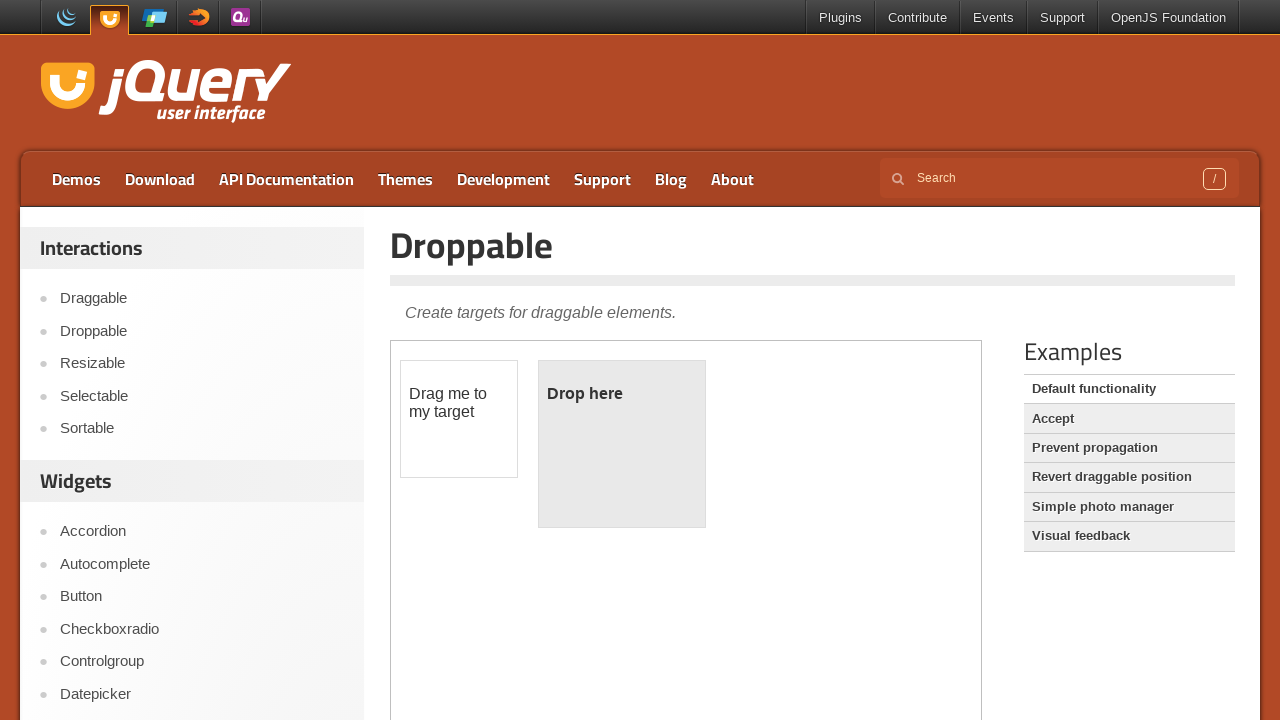

Located the droppable target element
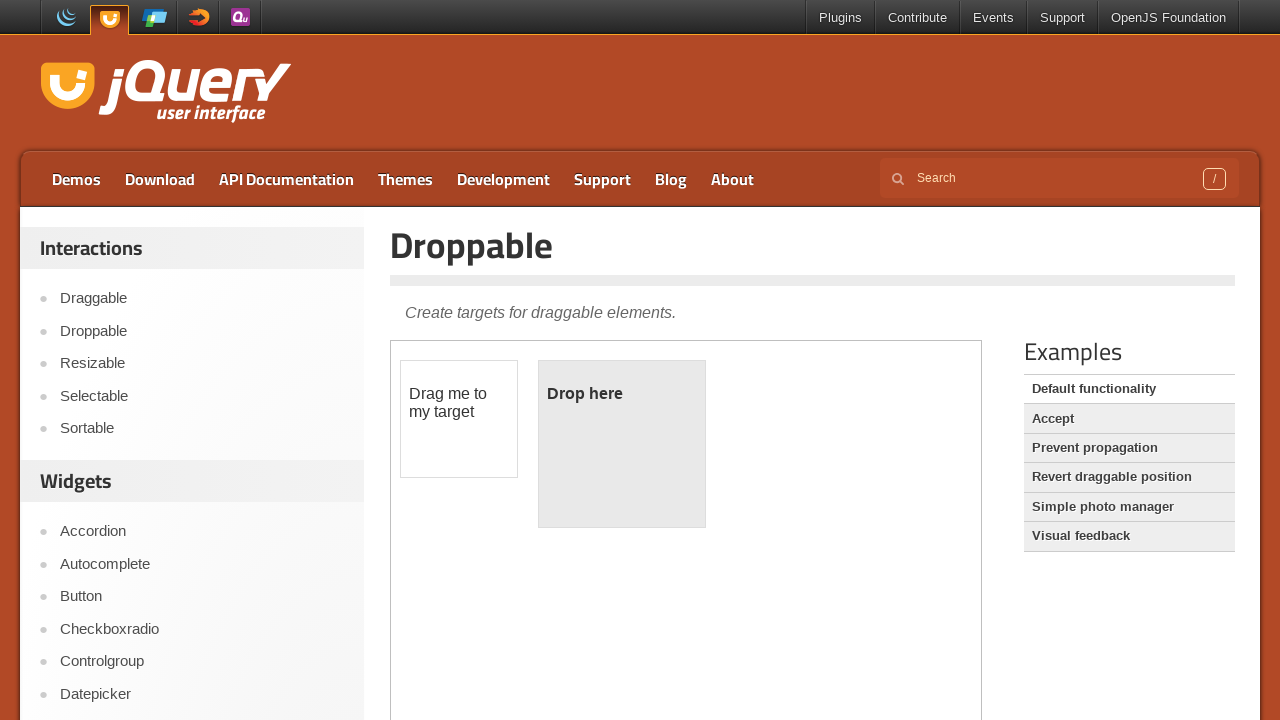

Dragged the draggable element to the droppable target at (622, 444)
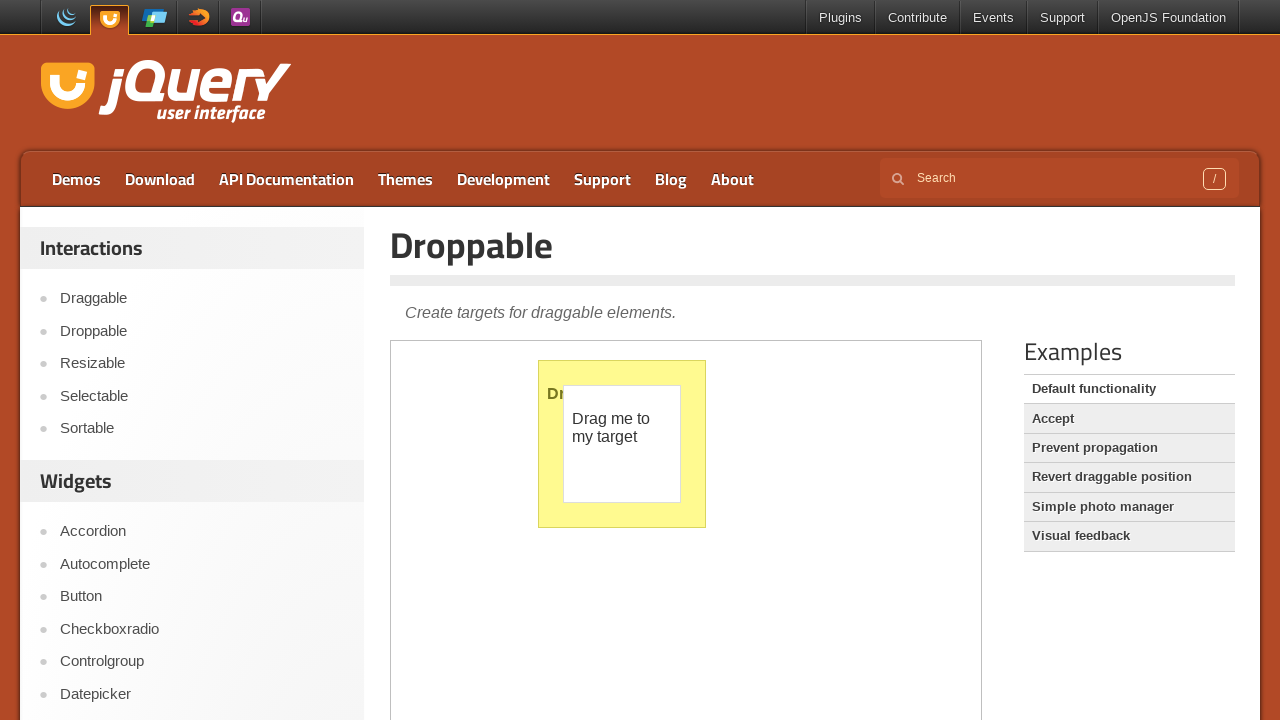

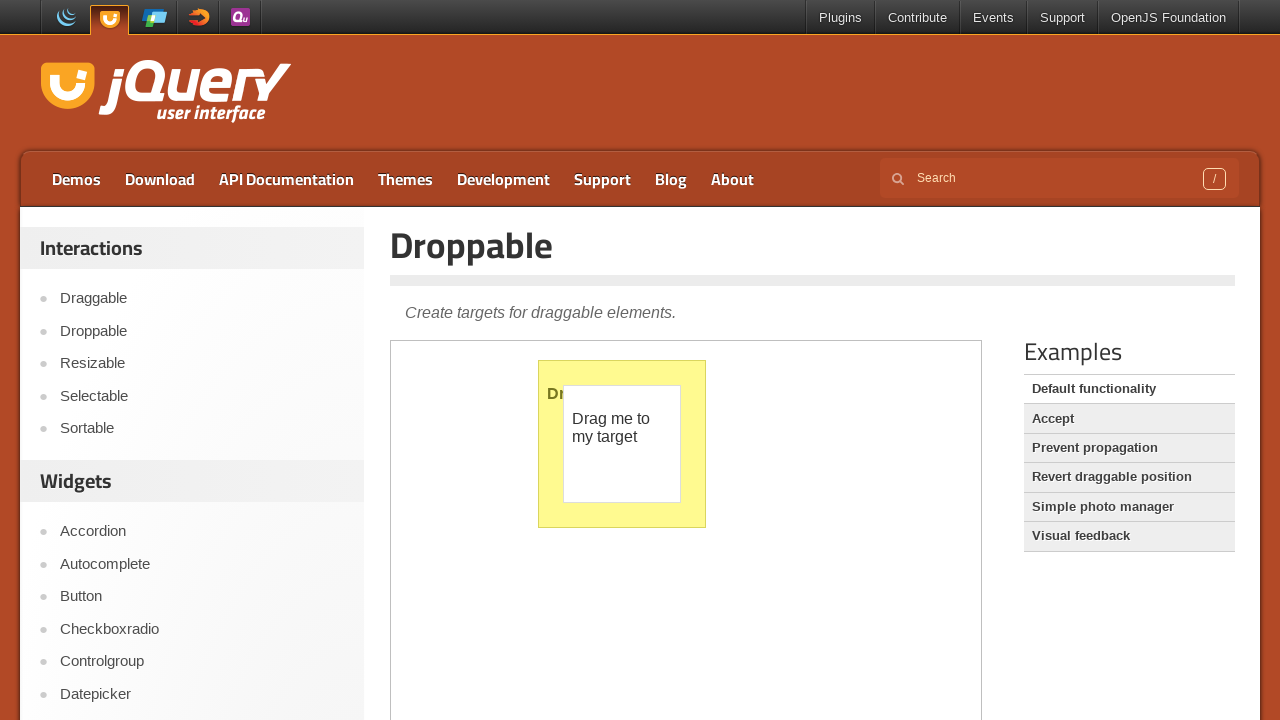